Tests navigation on the Playwright documentation site by clicking the "Get started" link and verifying the Installation heading is visible

Starting URL: https://playwright.dev/

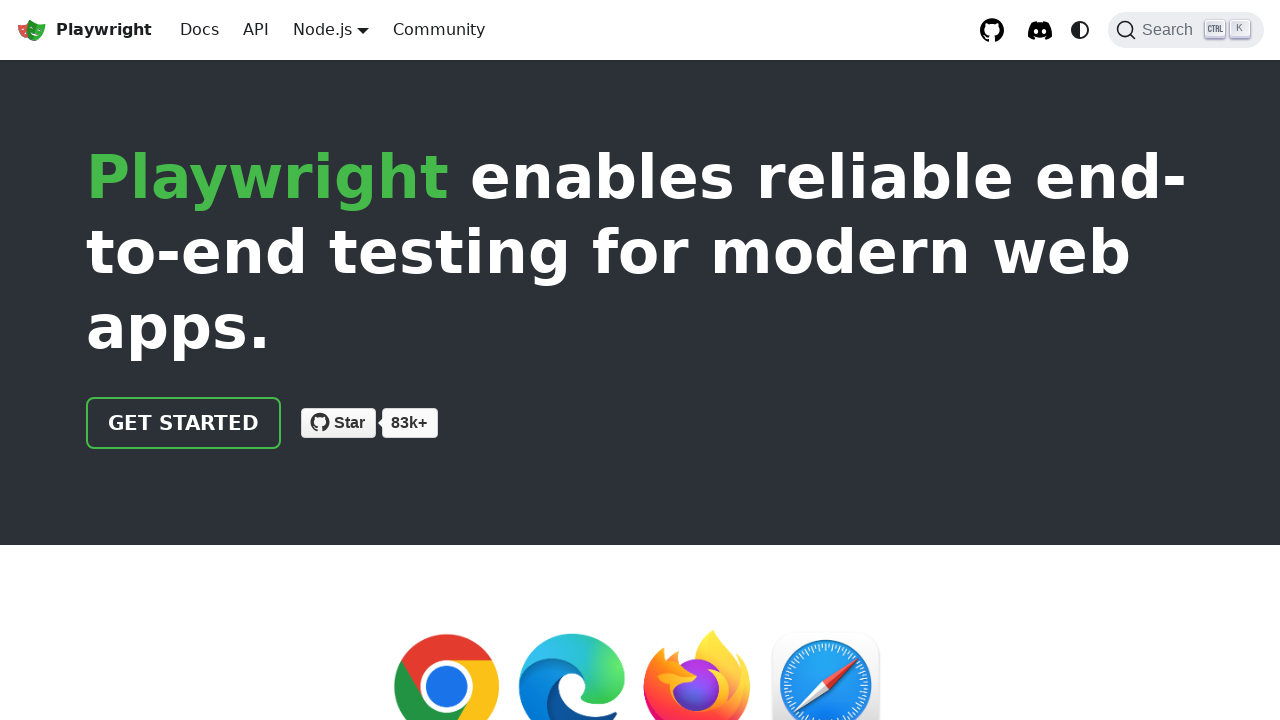

Clicked the 'Get started' link on Playwright documentation site at (184, 423) on internal:role=link[name="Get started"i]
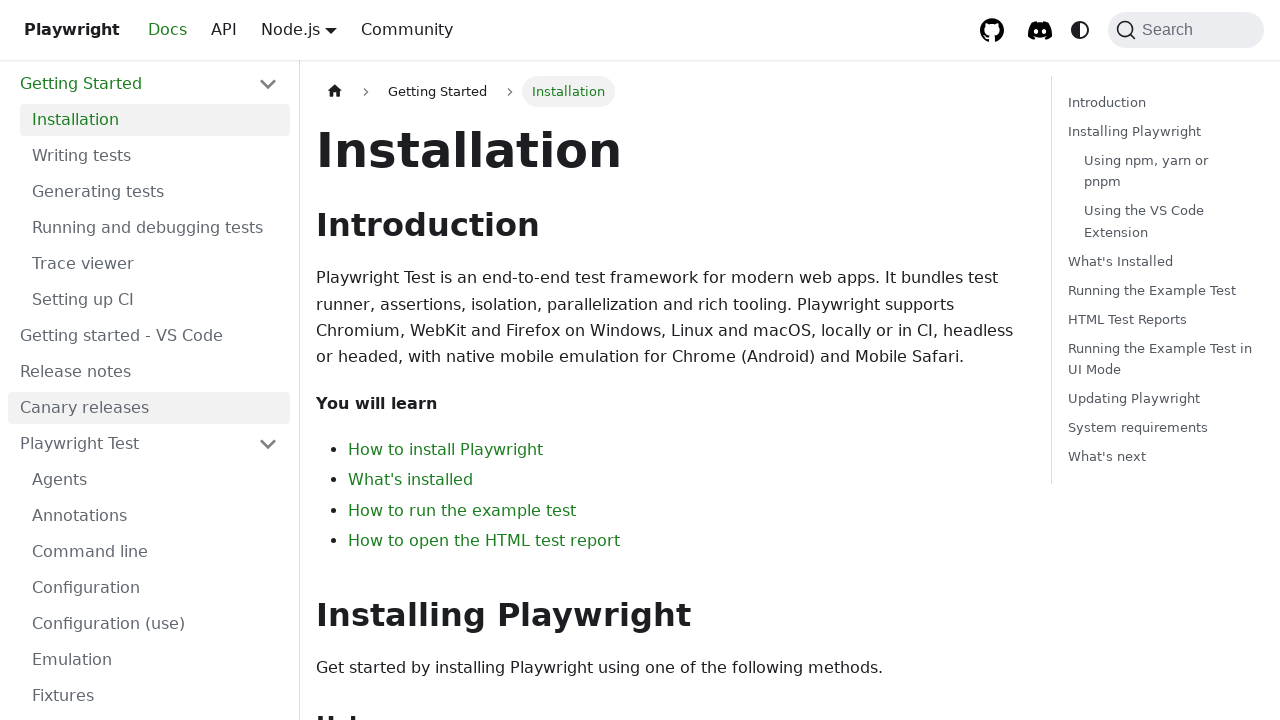

Installation heading is now visible on the page
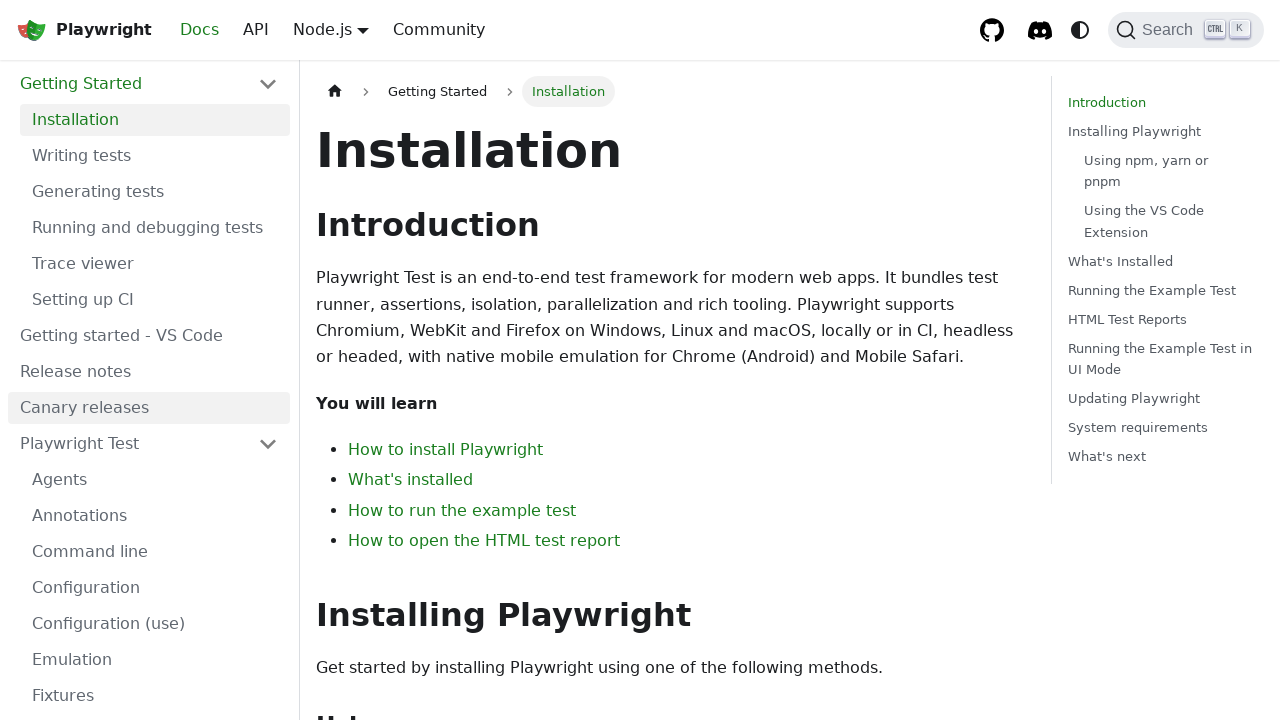

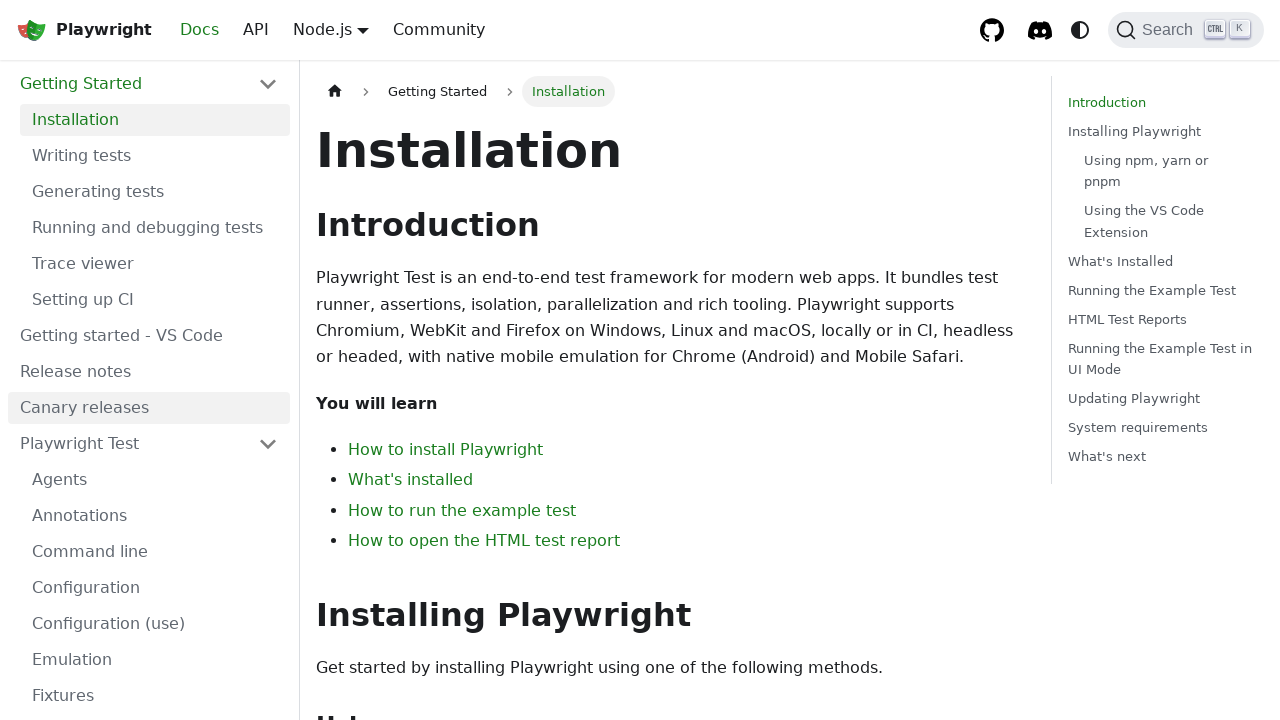